Tests the DemoQA website by navigating to the Elements section, clicking on the Buttons menu item, and performing a right-click action on the right-click button element.

Starting URL: https://demoqa.com/

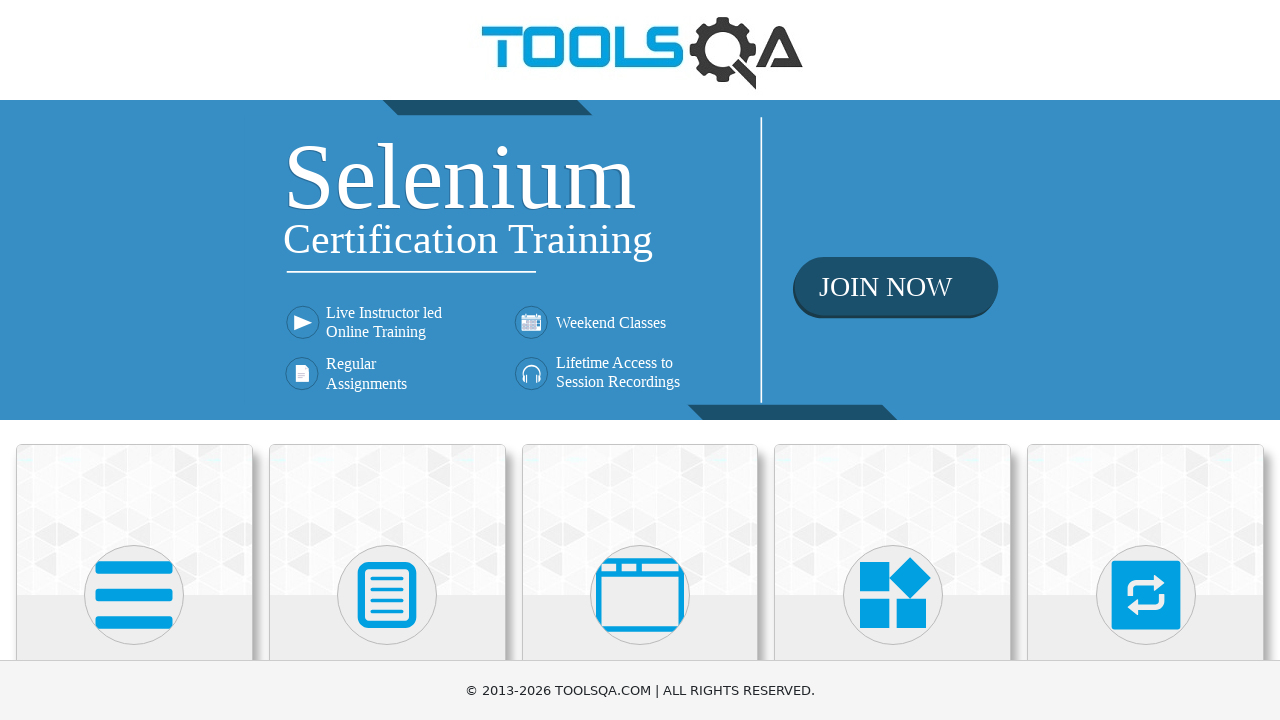

Clicked on Elements section card at (134, 360) on (//div[@class='card-body'])[1]
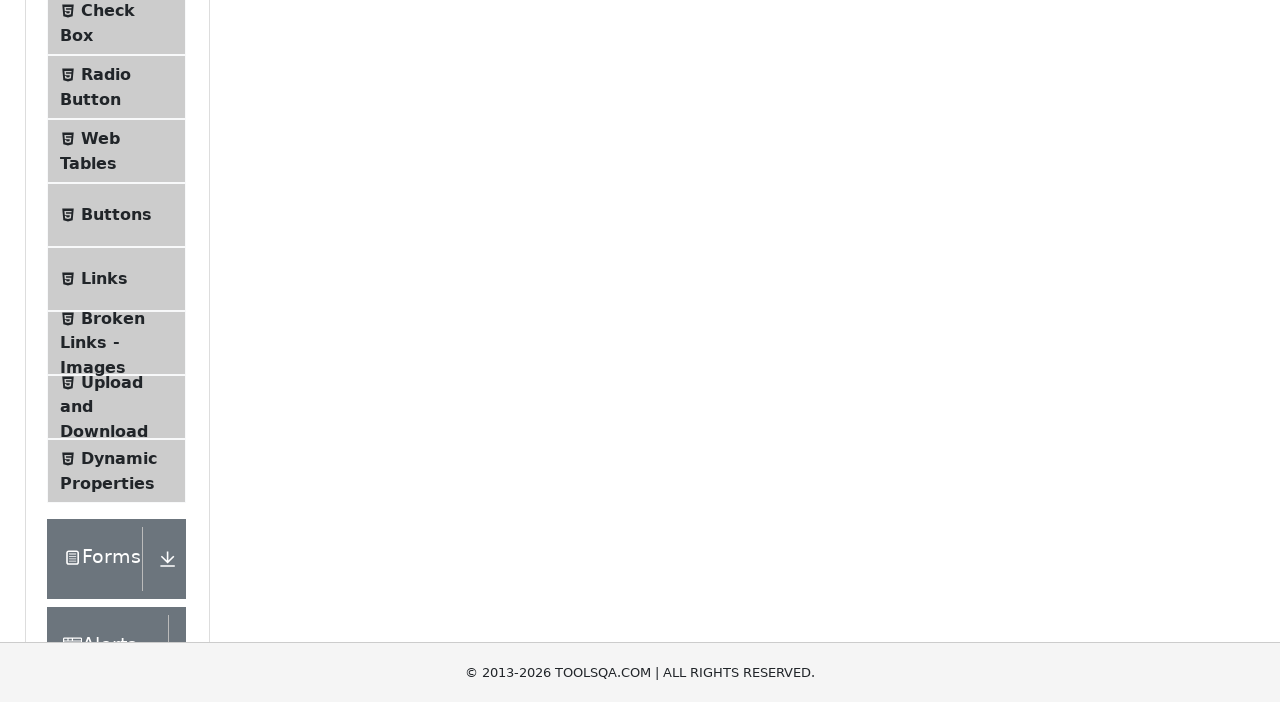

Buttons menu item loaded
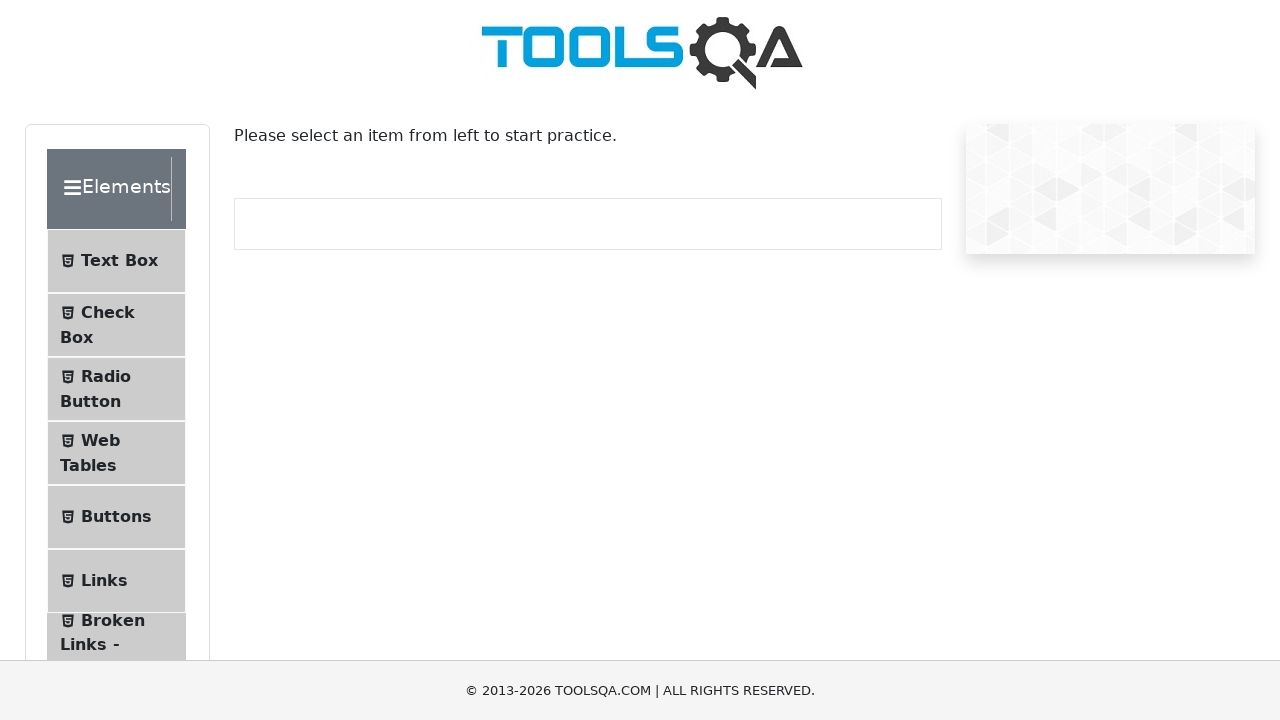

Clicked on Buttons menu item at (116, 517) on (//li[@id='item-4'])[1]
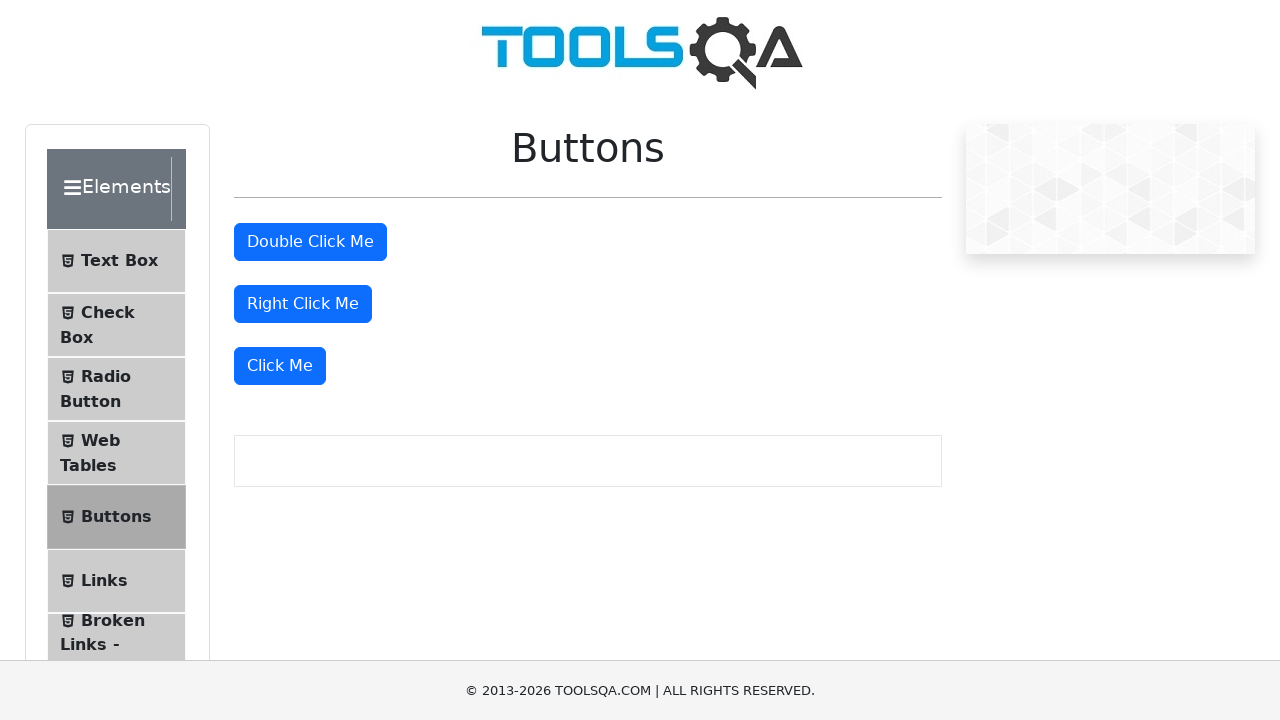

Right-click button element loaded
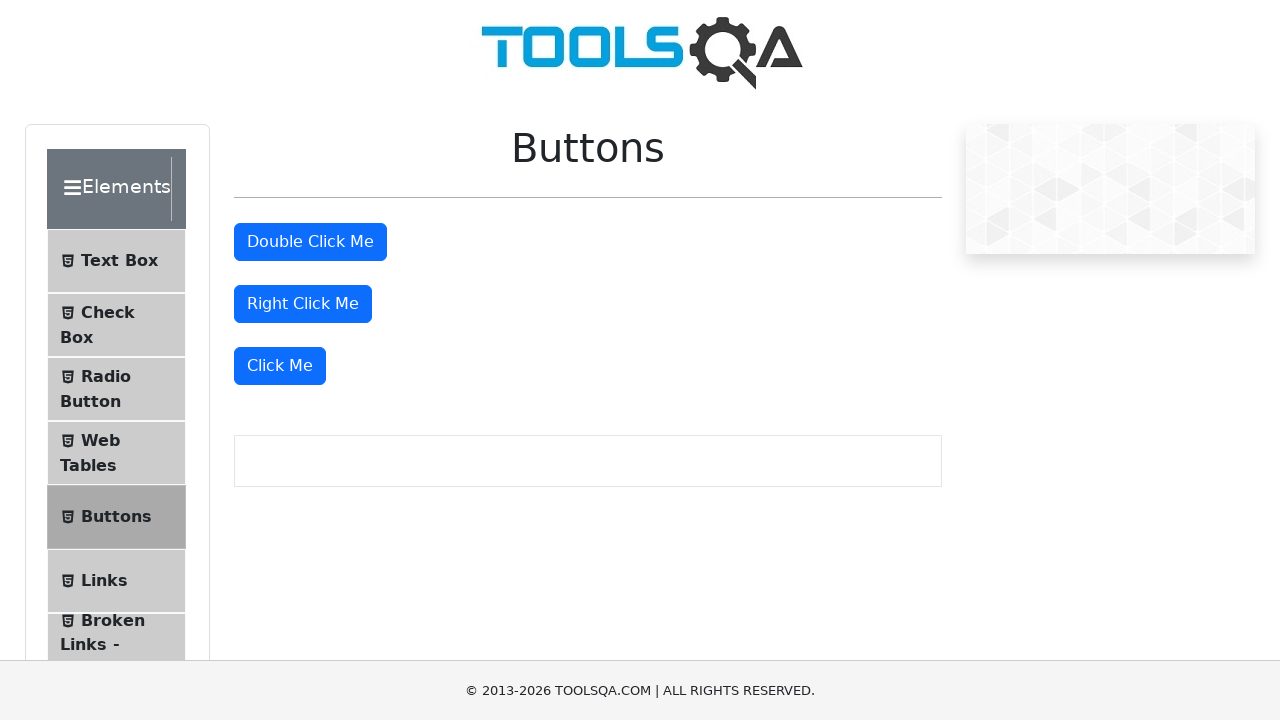

Performed right-click action on the right-click button at (303, 304) on #rightClickBtn
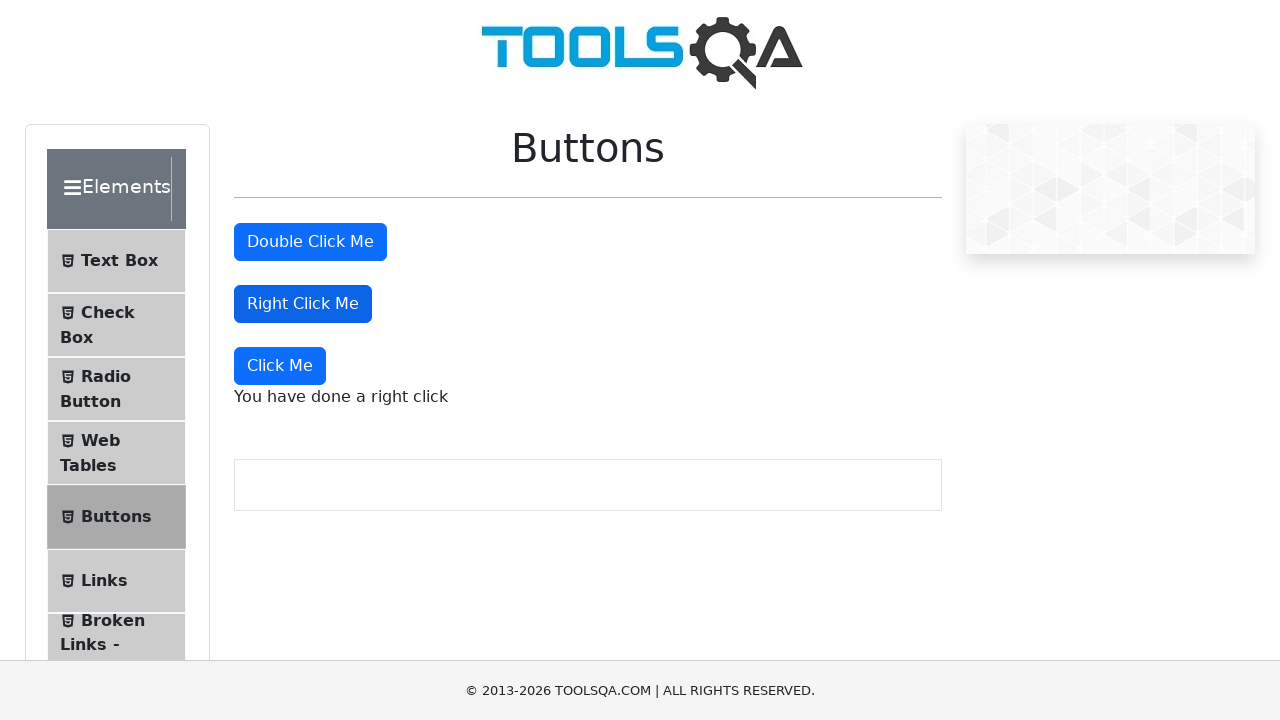

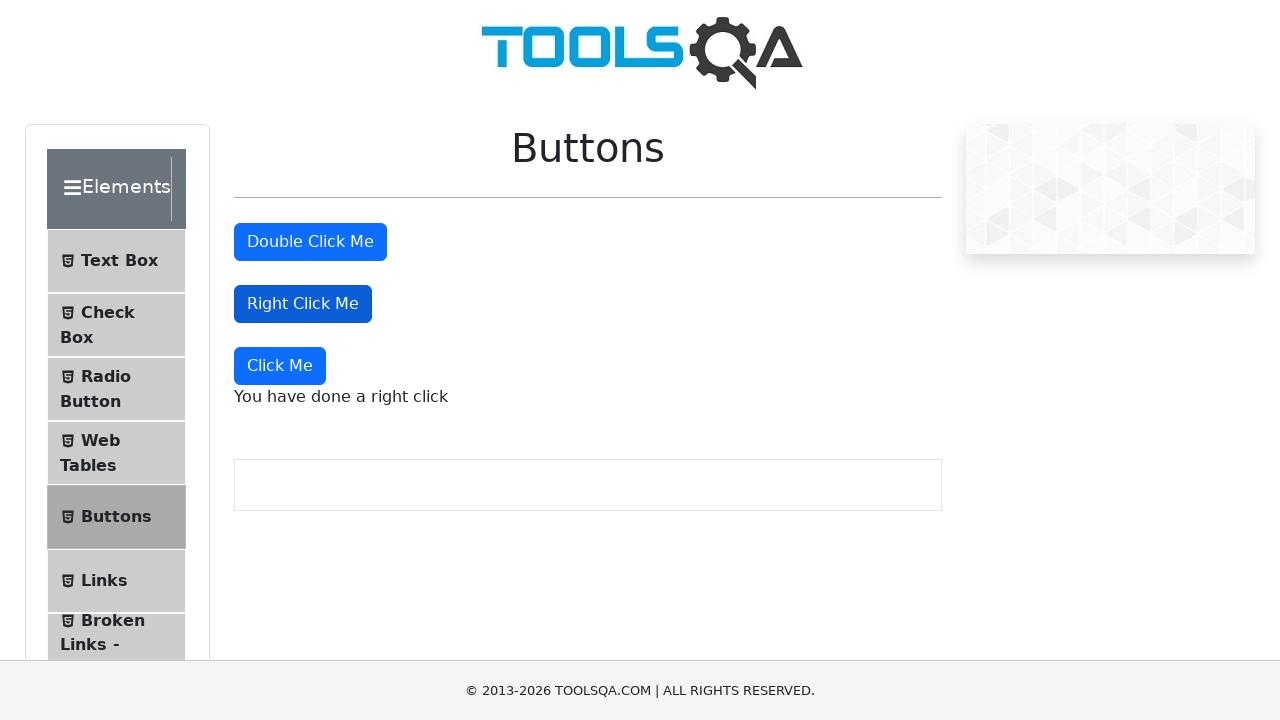